Tests dismissing a JavaScript confirm dialog by clicking a button that triggers a confirm and then dismissing it

Starting URL: https://enthrallit.com/selenium/

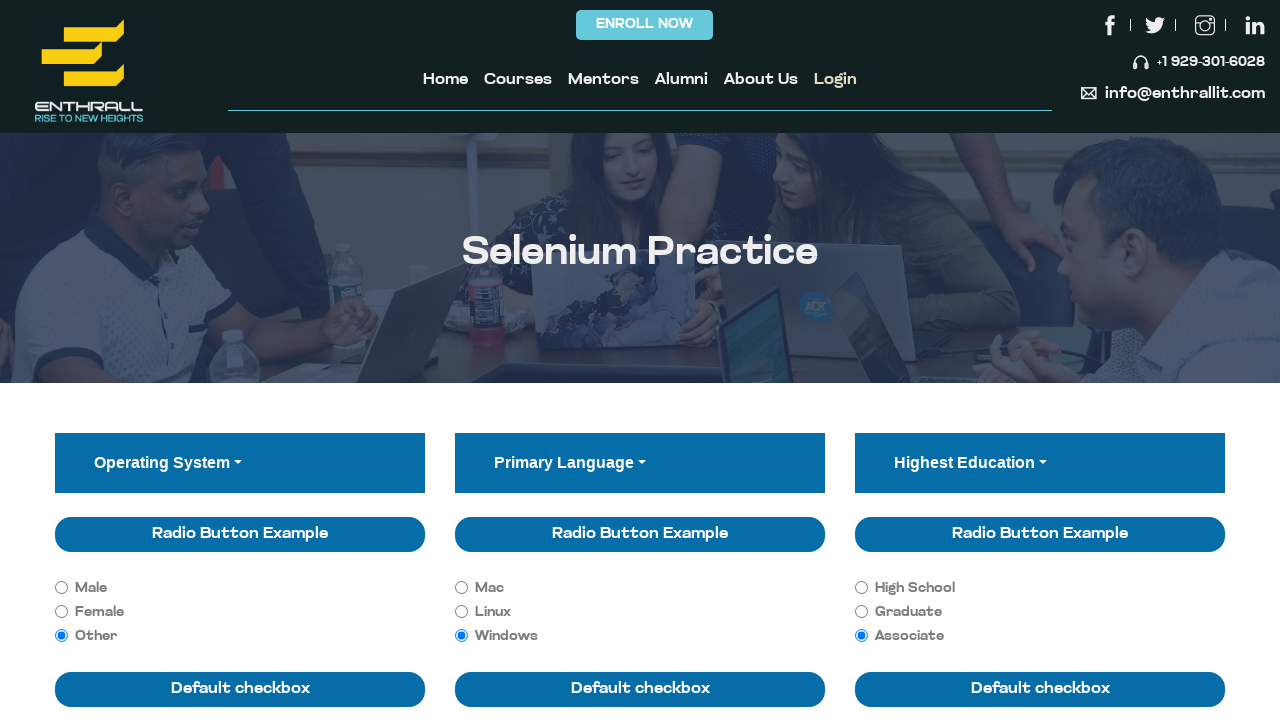

Set up dialog handler to dismiss confirm dialogs
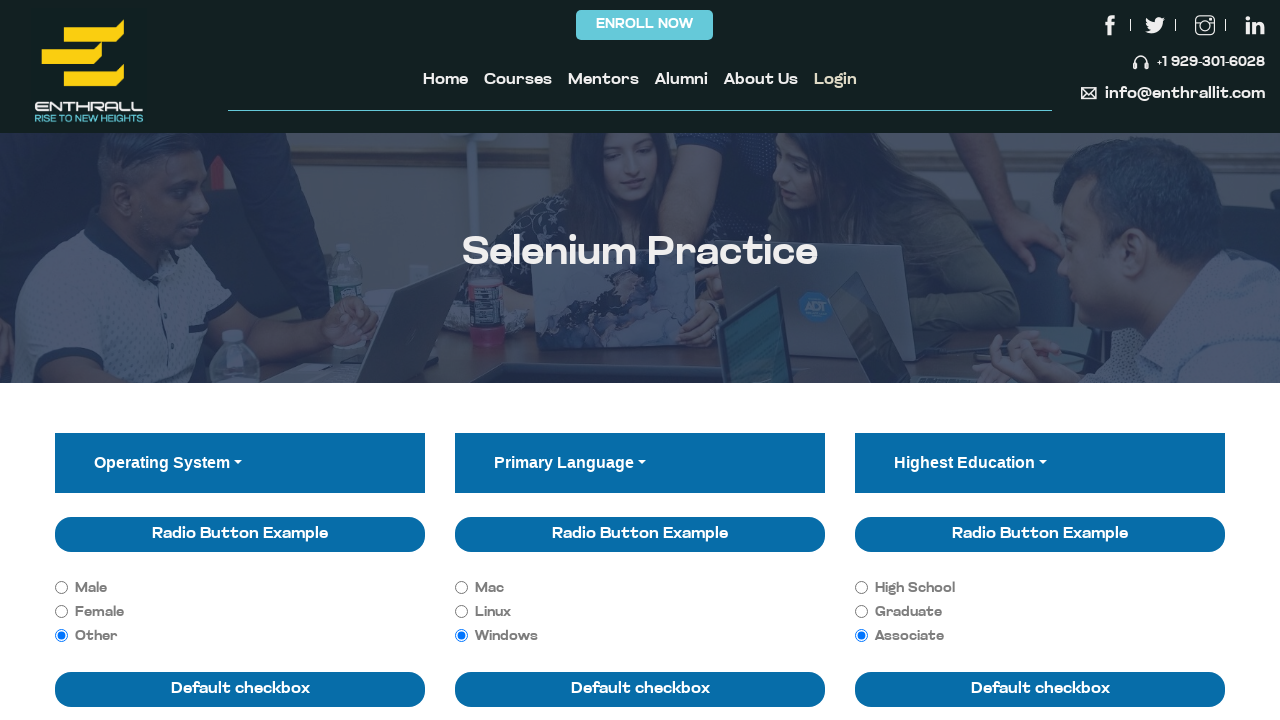

Clicked second primary button to trigger JavaScript confirm dialog at (568, 361) on (//button[@class='btn btn-primary'])[2]
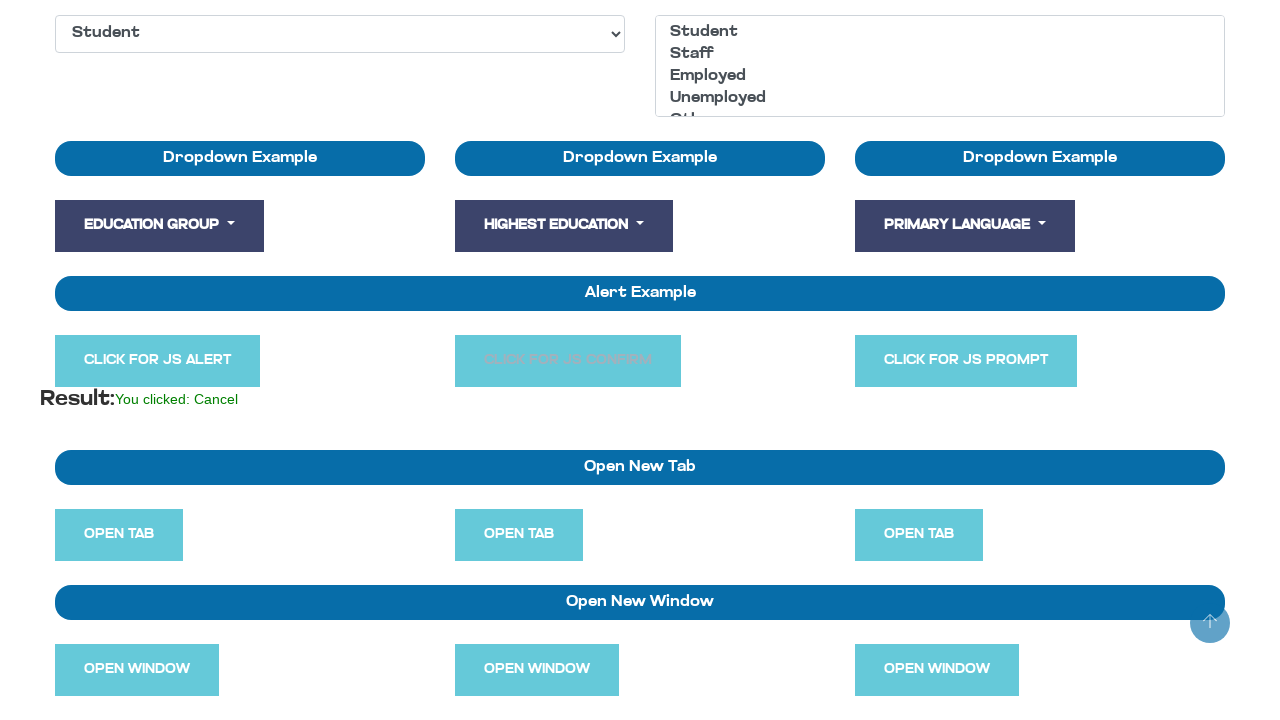

Waited for dialog processing to complete
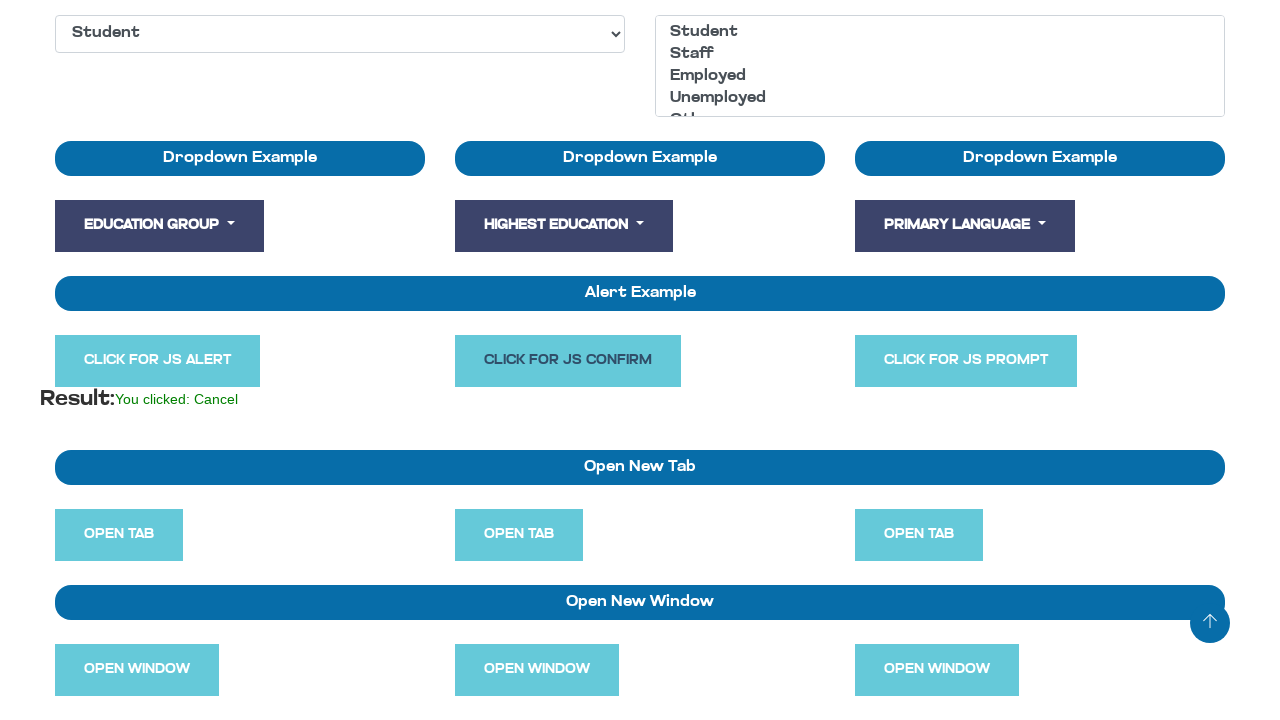

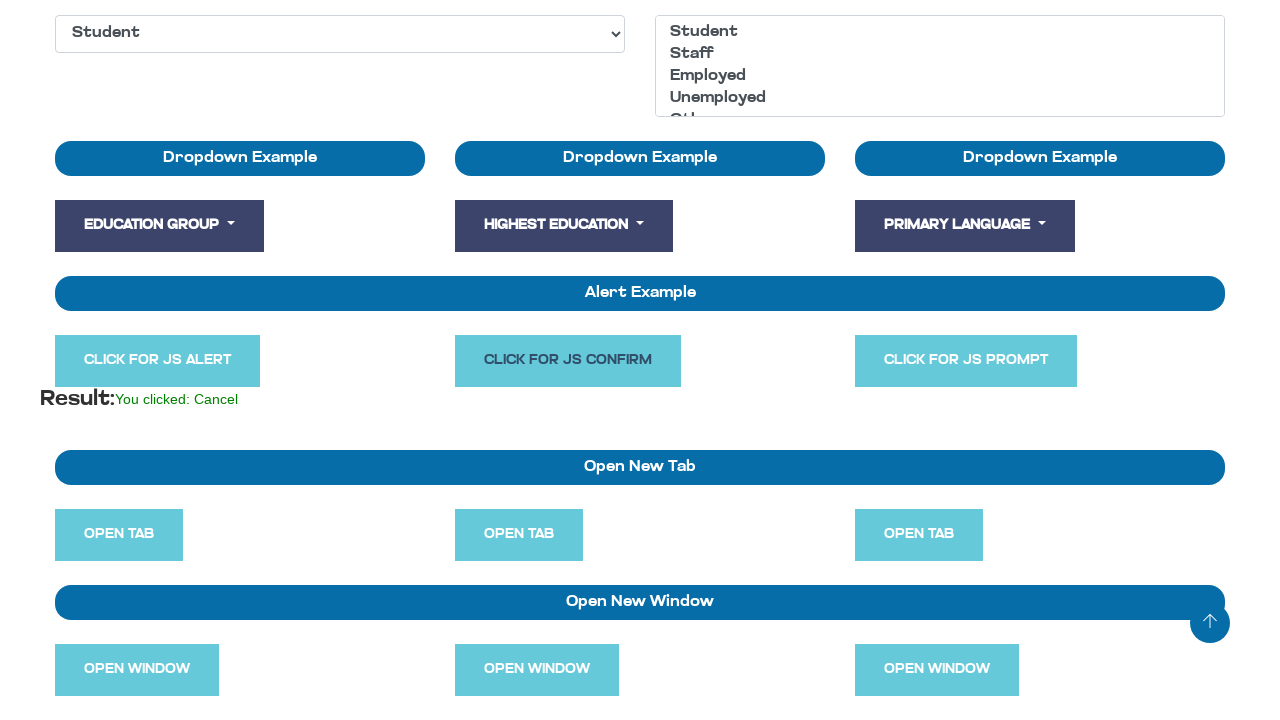